Tests YouTube search functionality by entering a search query and pressing Enter to submit

Starting URL: https://www.youtube.com/

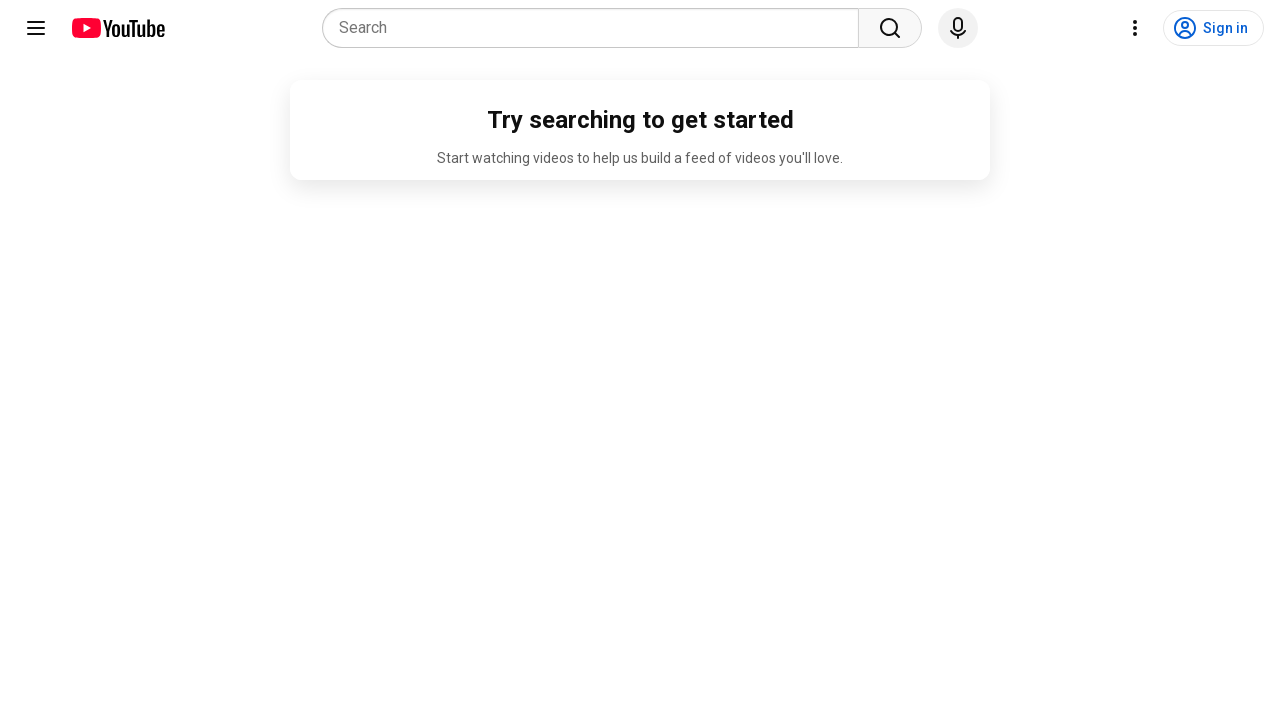

Filled YouTube search box with query '반원 코딩' on input[name='search_query']
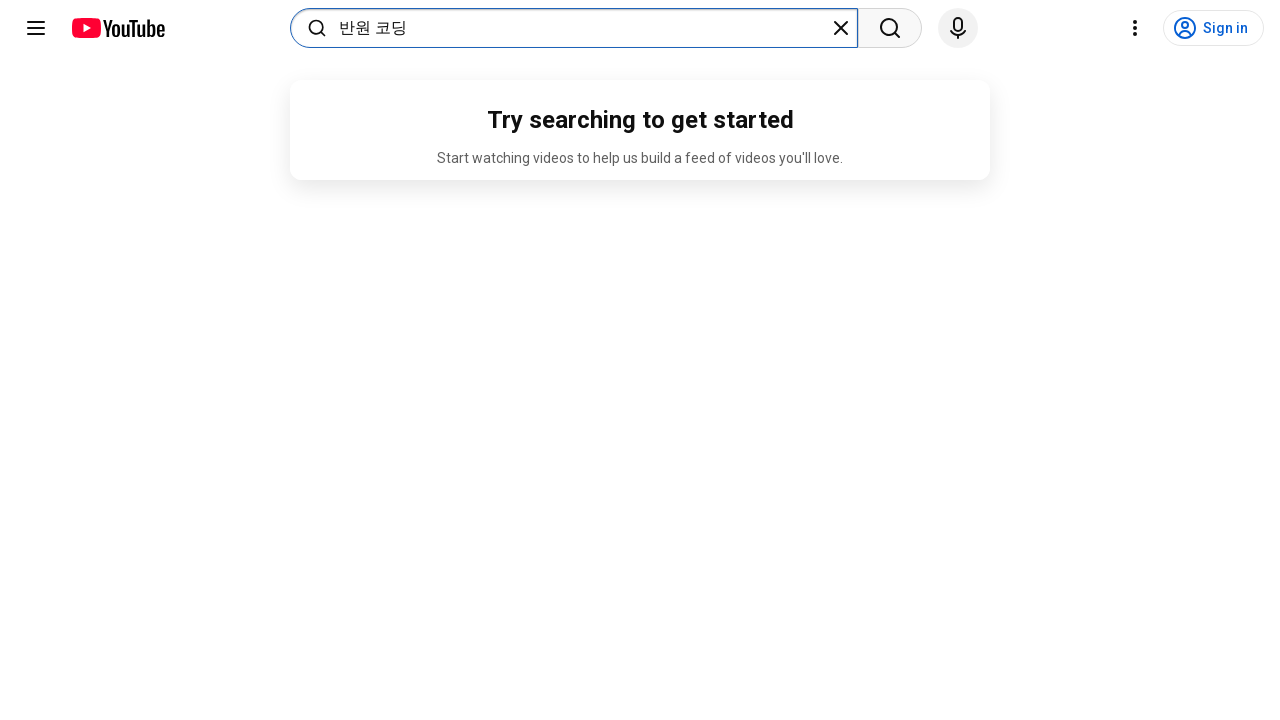

Pressed Enter to submit search query on input[name='search_query']
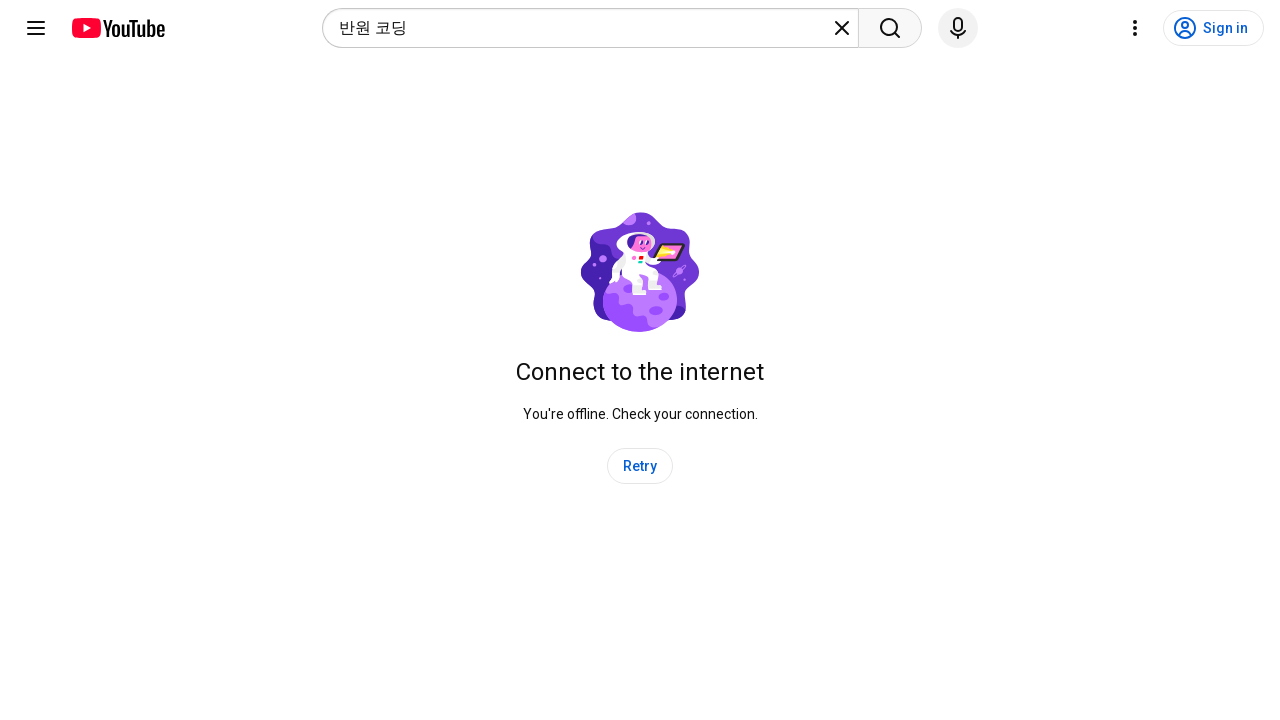

Search results page loaded with network idle state
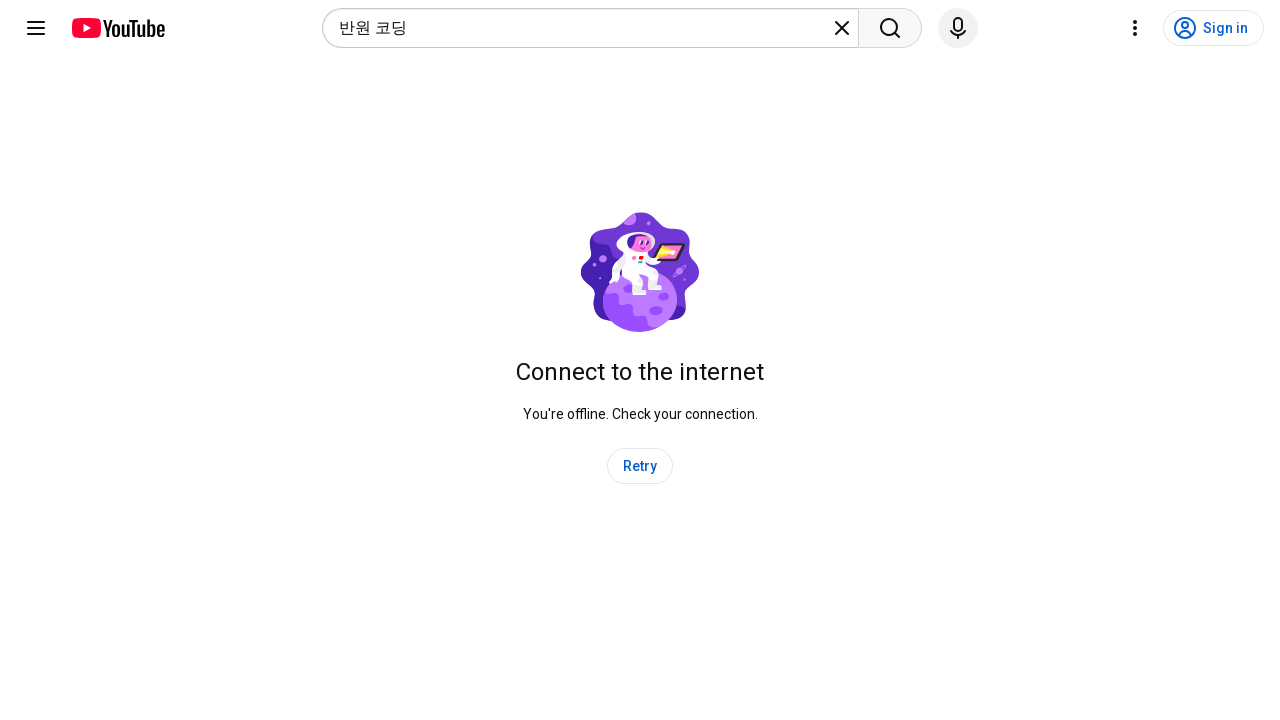

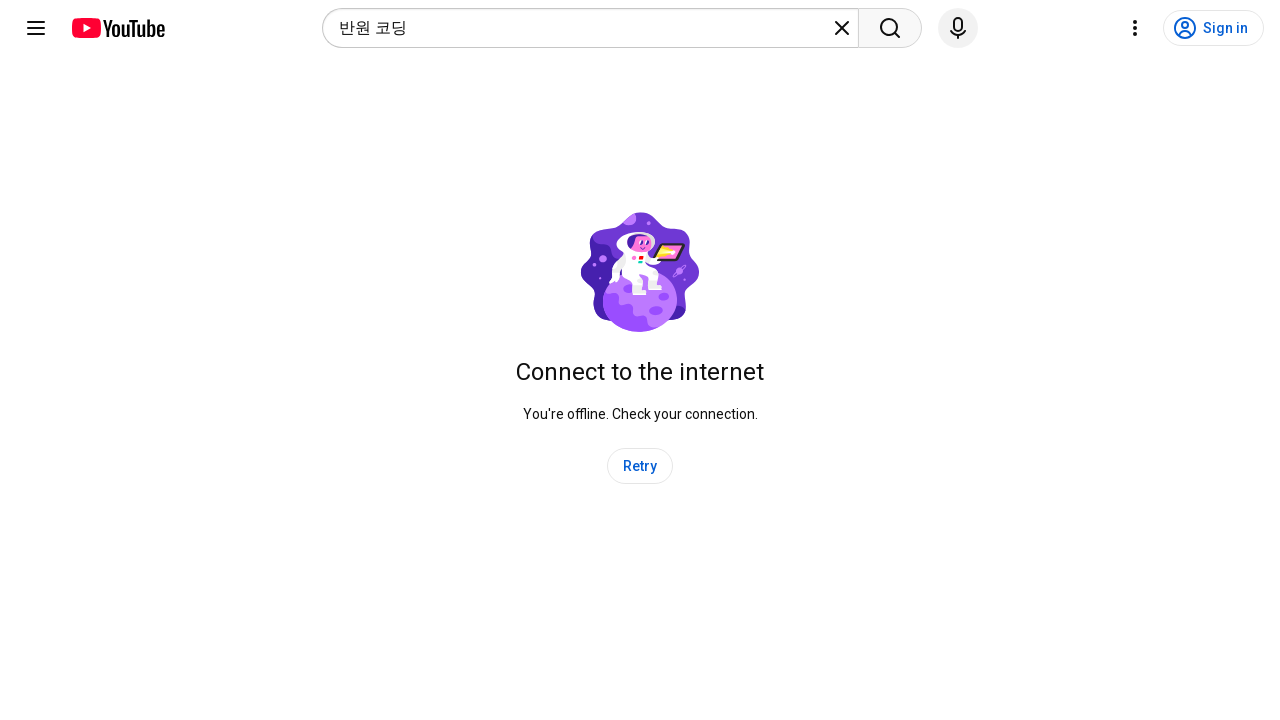